Tests registration form functionality by filling only the required fields (first name, last name, email) and verifying that a success message appears after form submission.

Starting URL: http://suninjuly.github.io/registration1.html

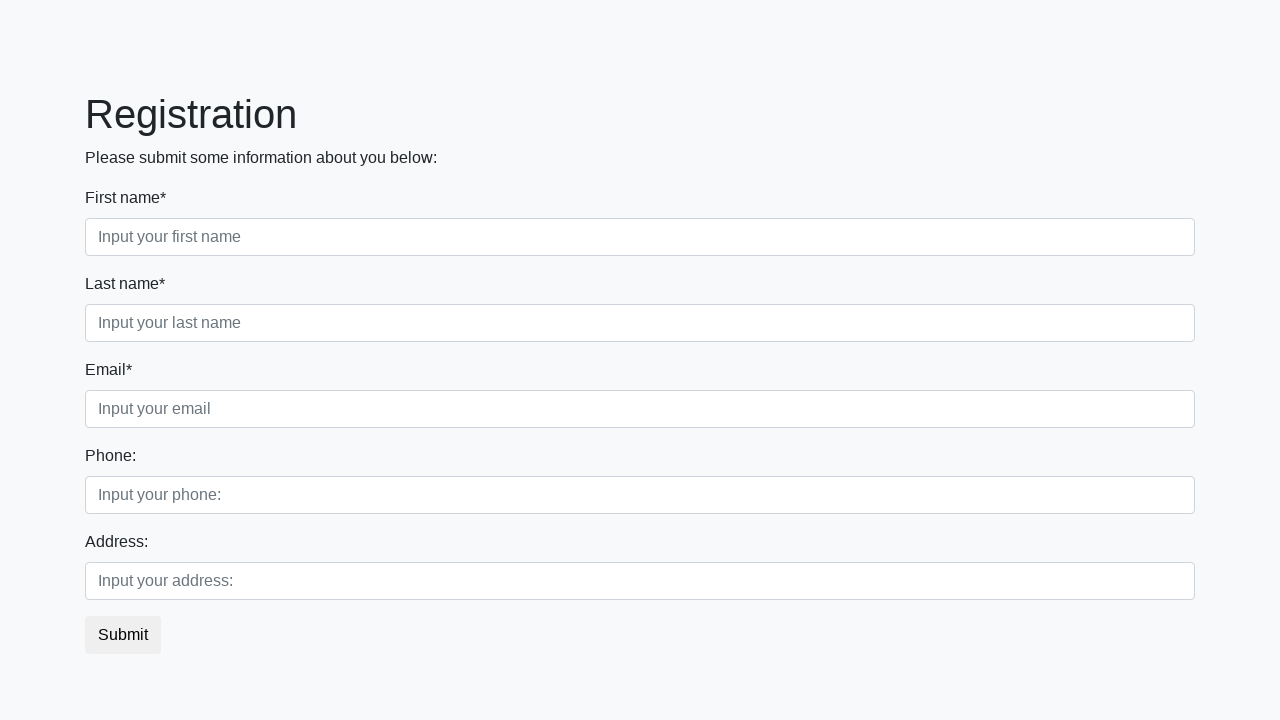

Filled first name field with 'Mikhail' on [placeholder='Input your first name']
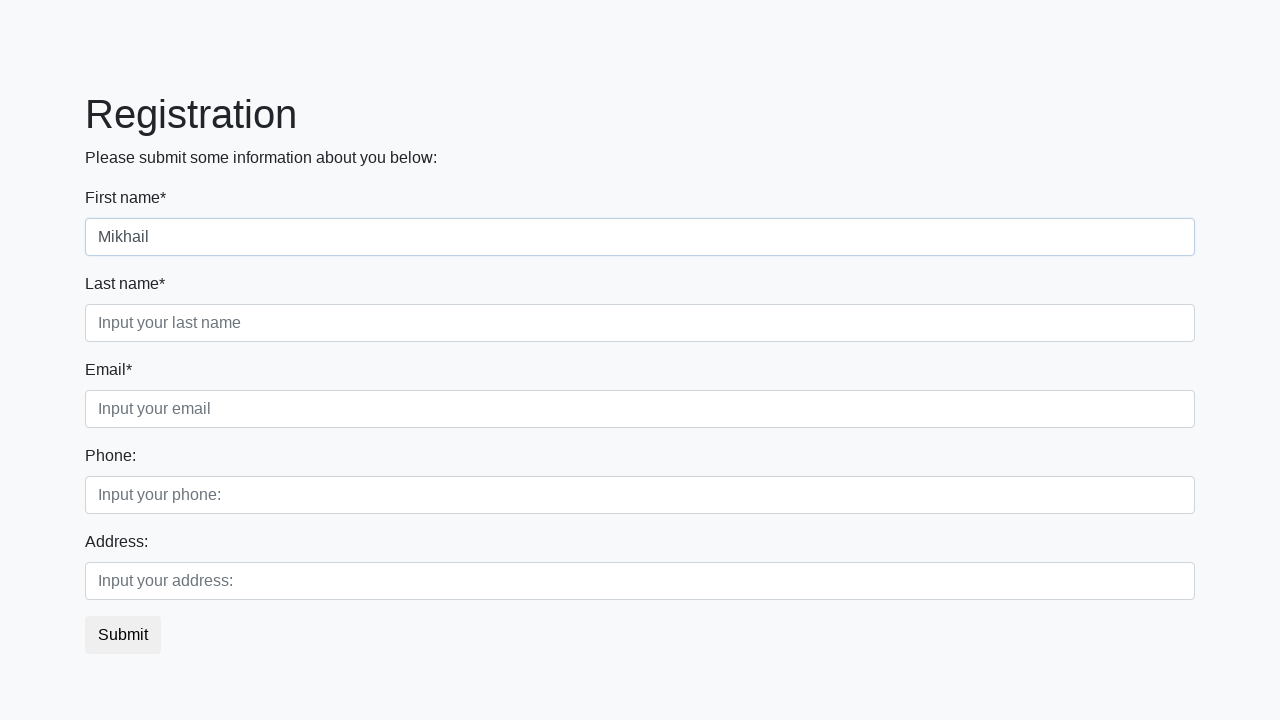

Filled last name field with 'Sokolov' on [placeholder='Input your last name']
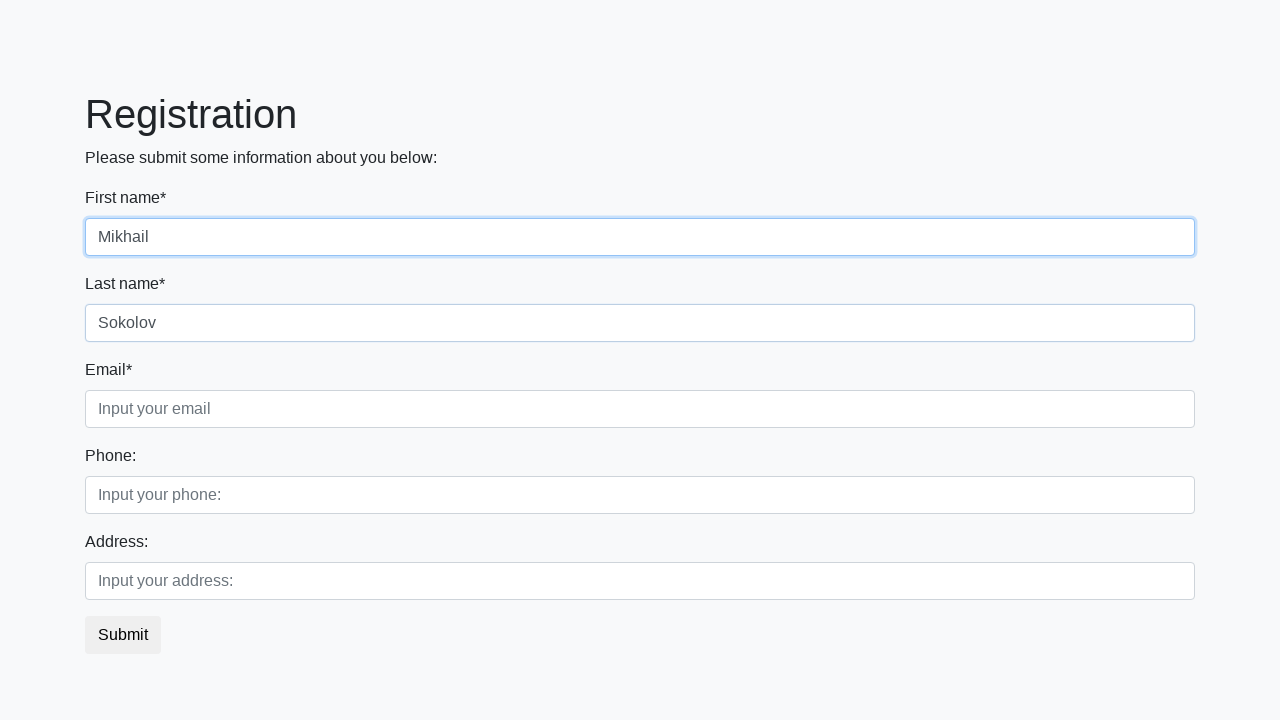

Filled email field with 'mikhail.sokolov@example.com' on [placeholder='Input your email']
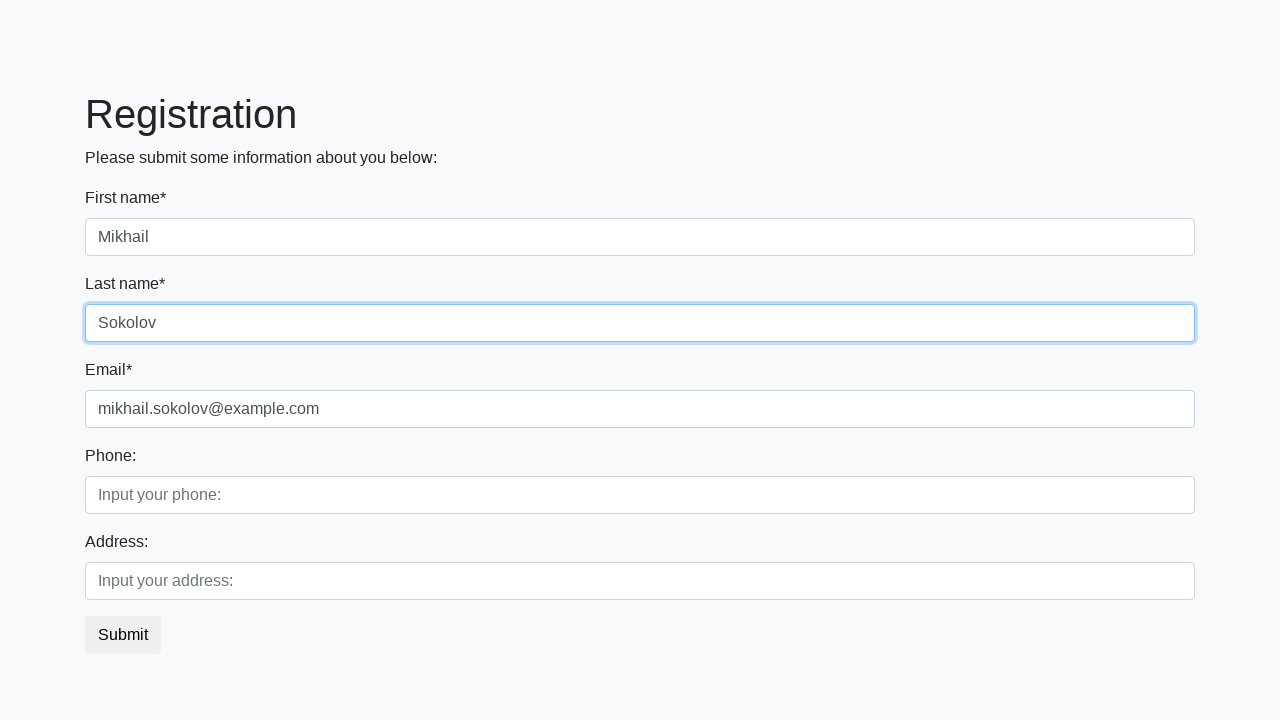

Clicked the submit button to register at (123, 635) on button.btn
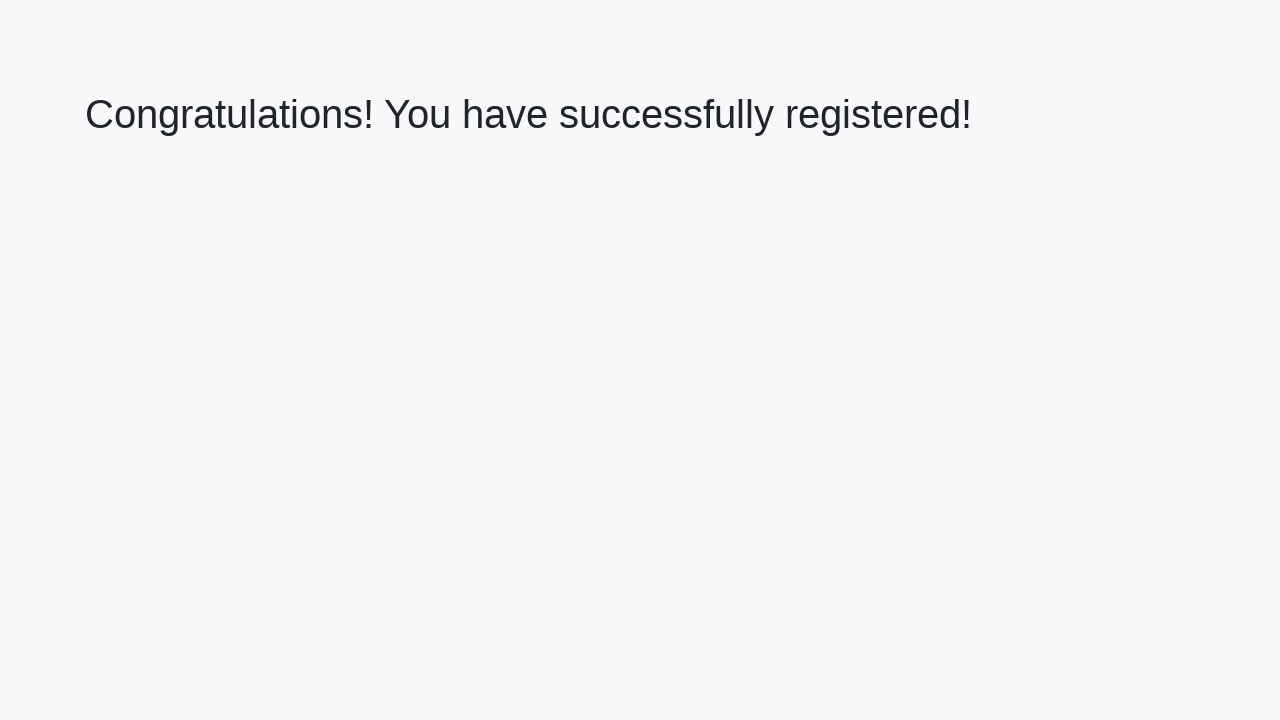

Success message heading loaded
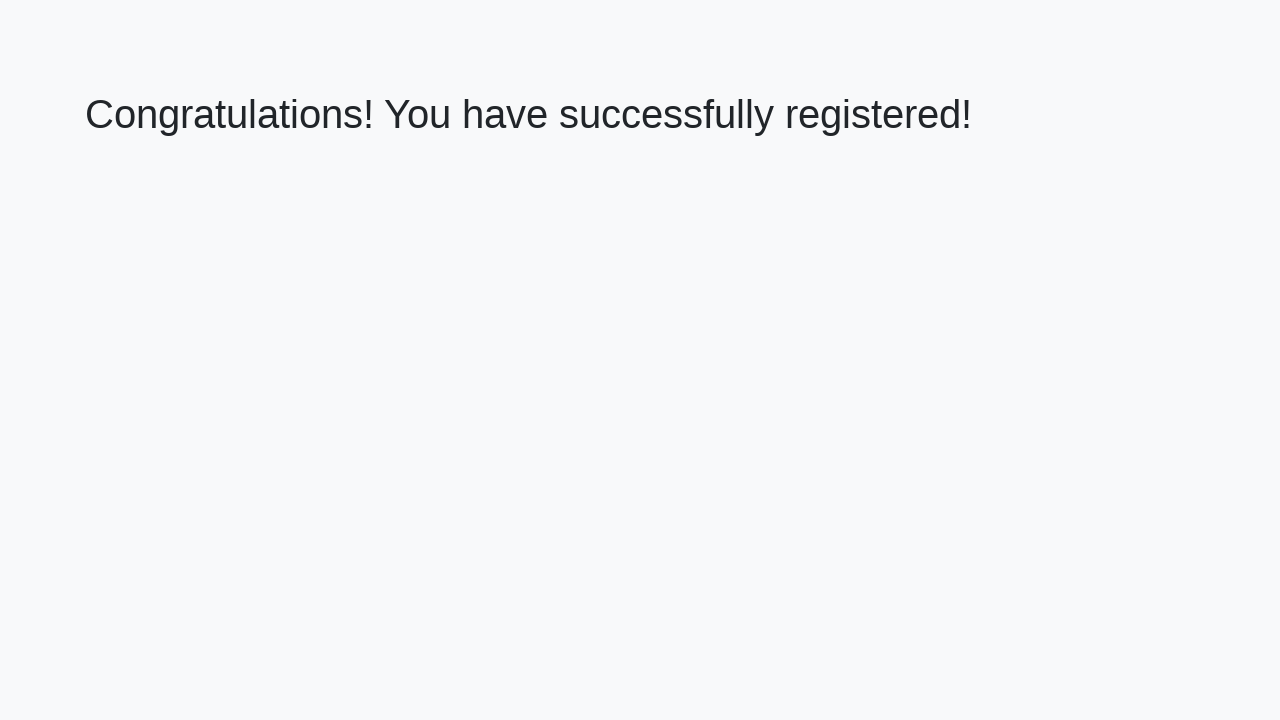

Retrieved success message: 'Congratulations! You have successfully registered!'
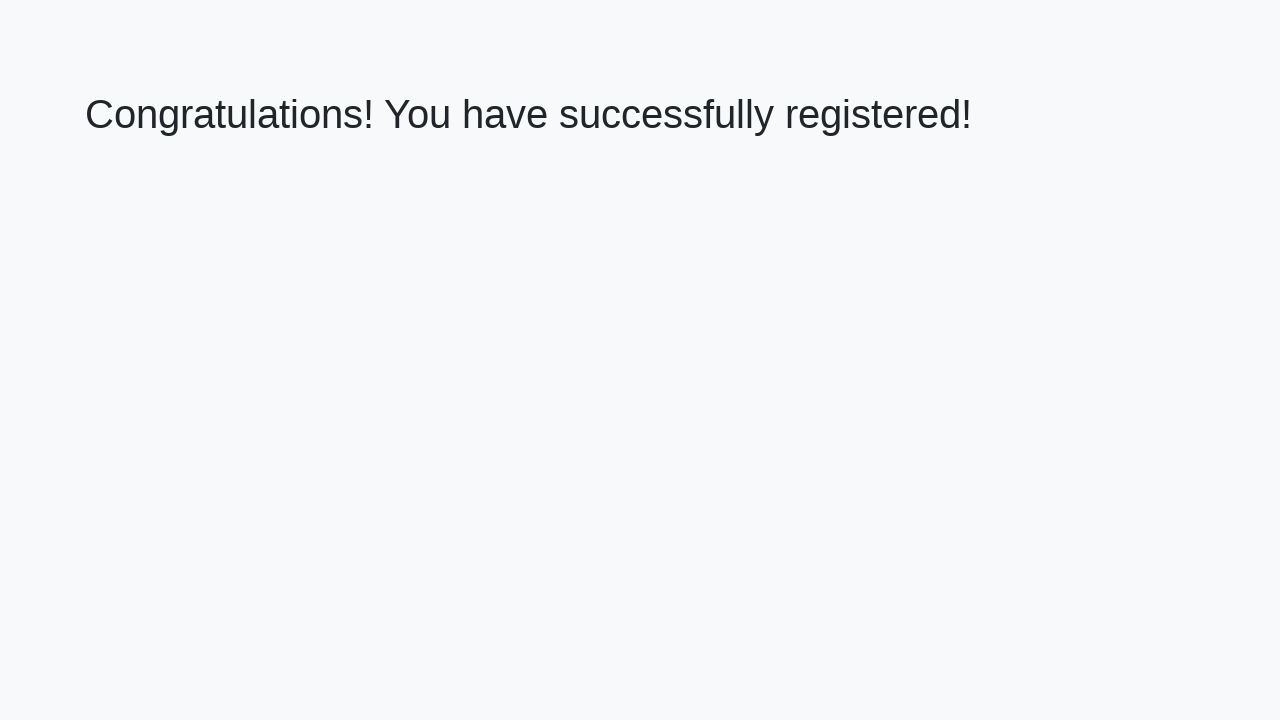

Verified success message matches expected text
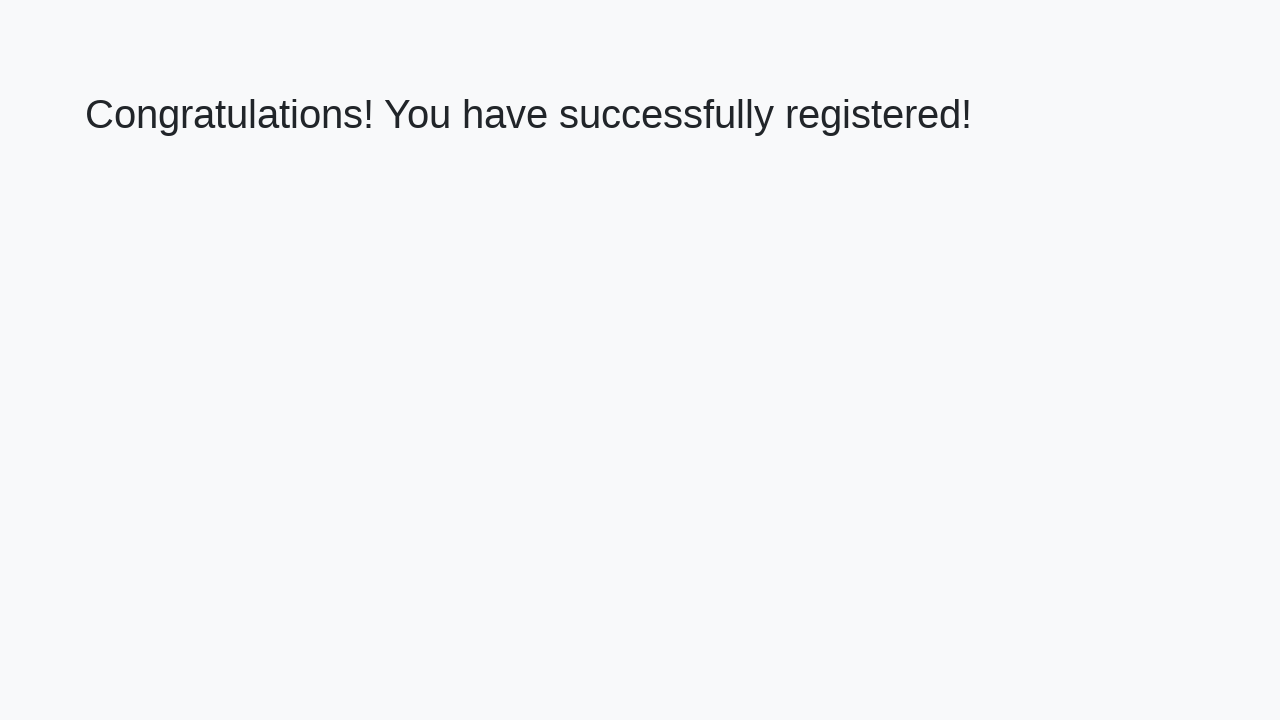

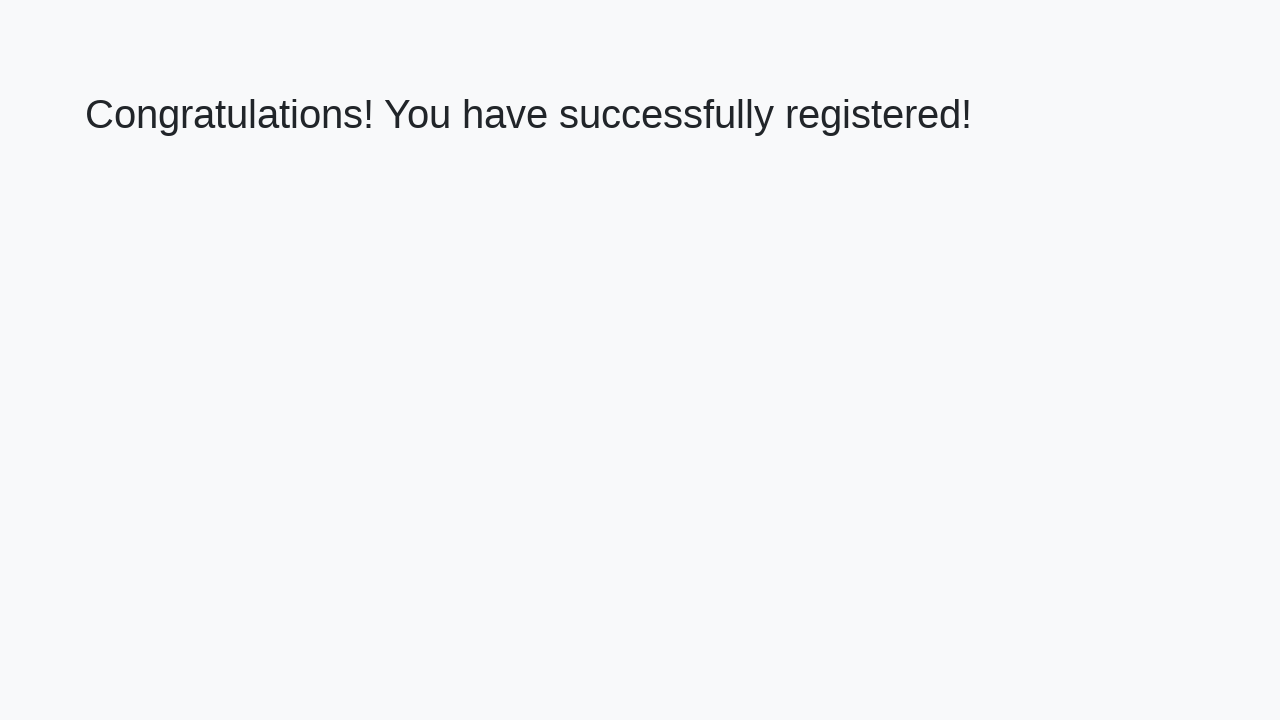